Navigates to a fake job listings page, waits for job cards to load, then clicks on the first job's "Apply" link to view the job details page.

Starting URL: https://realpython.github.io/fake-jobs/

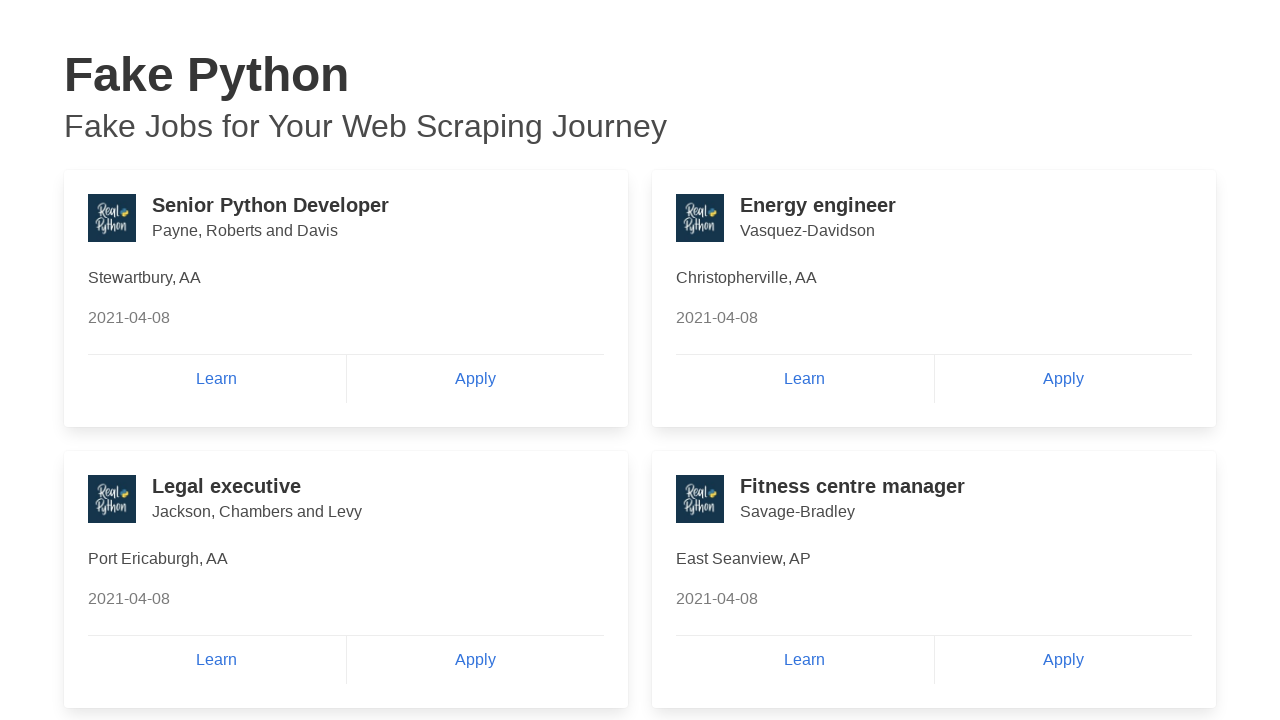

Waited for job cards to load on the fake jobs page
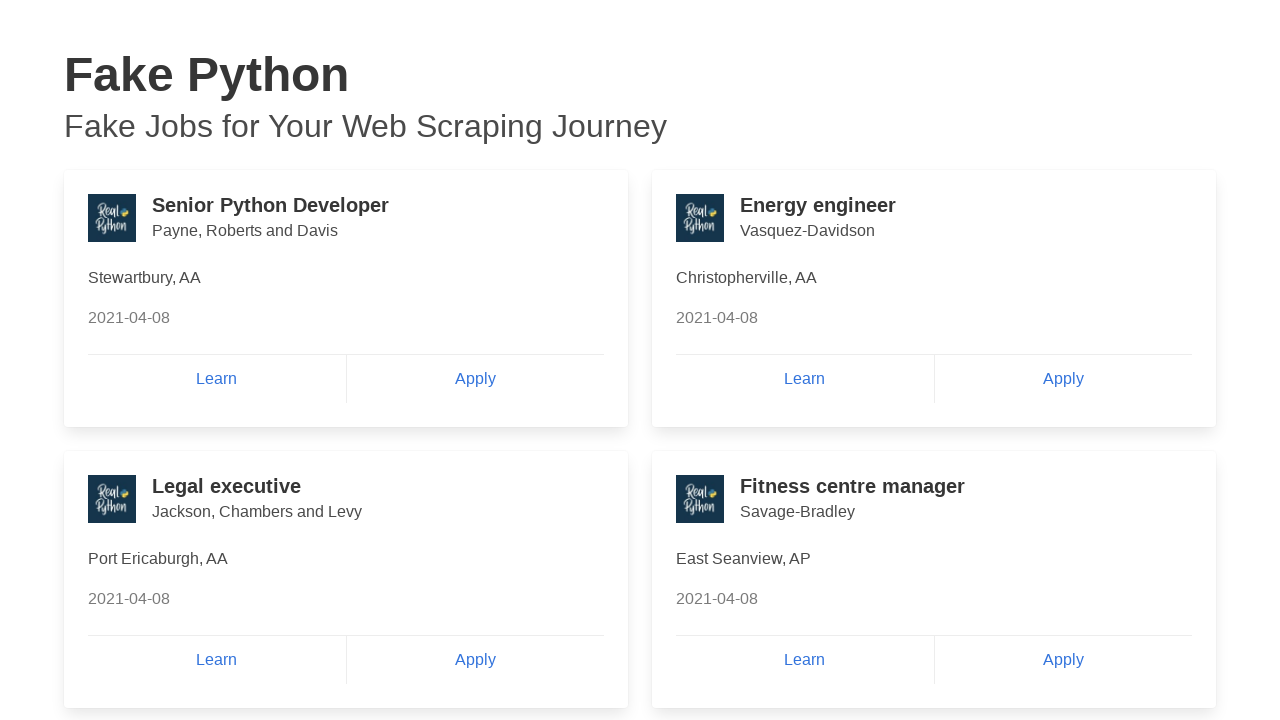

Retrieved all job card elements from the page
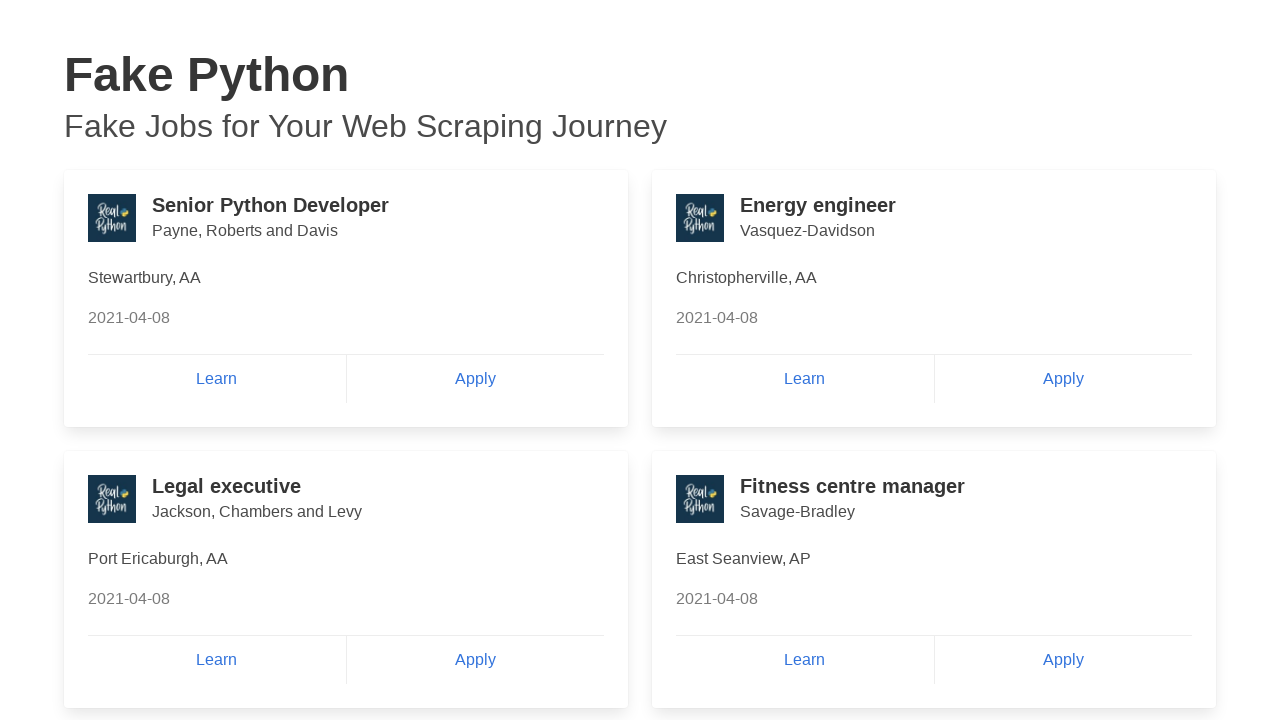

Located the Apply link for the first job listing
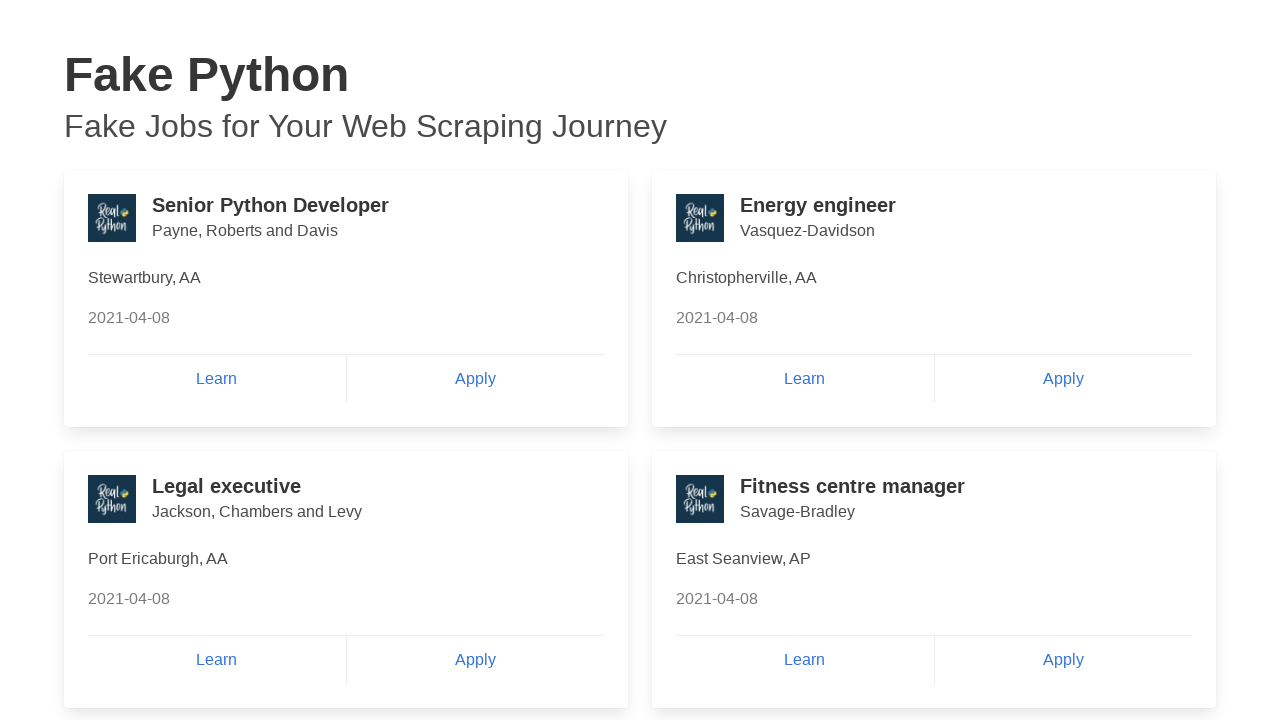

Clicked the Apply link for the first job at (475, 379) on .card-content >> nth=0 >> a >> nth=1
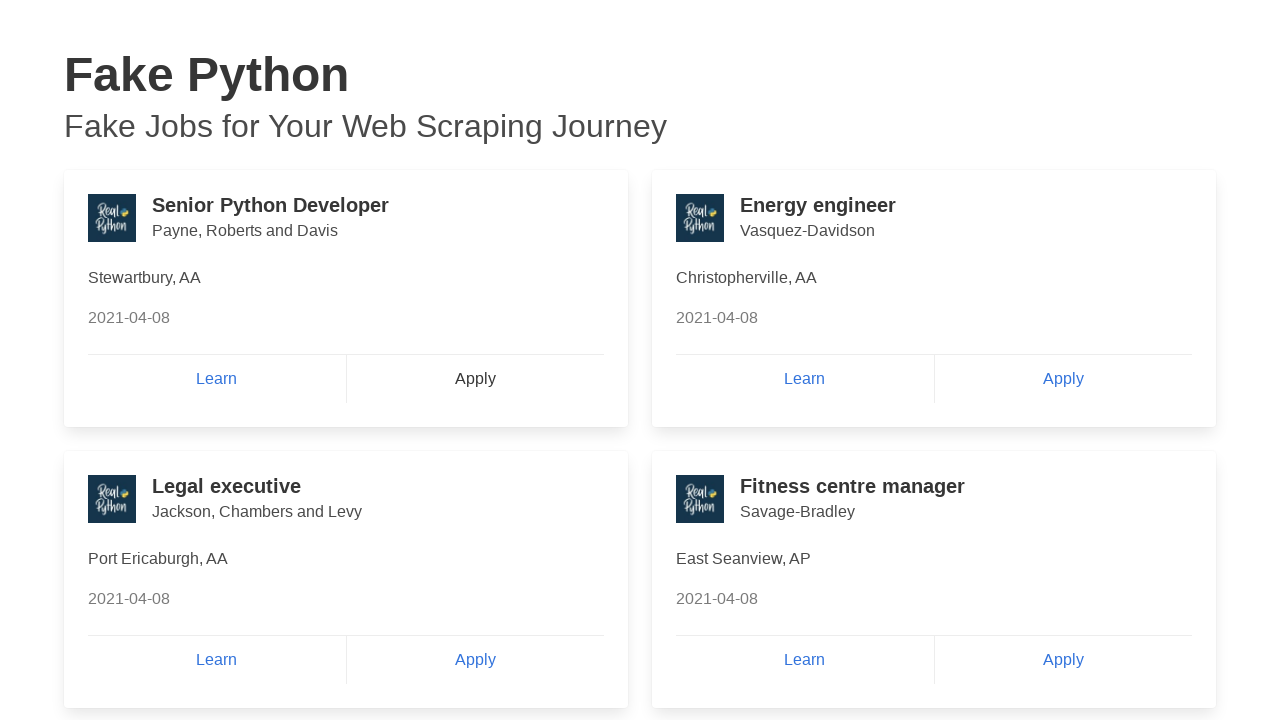

Waited for job details page content to load
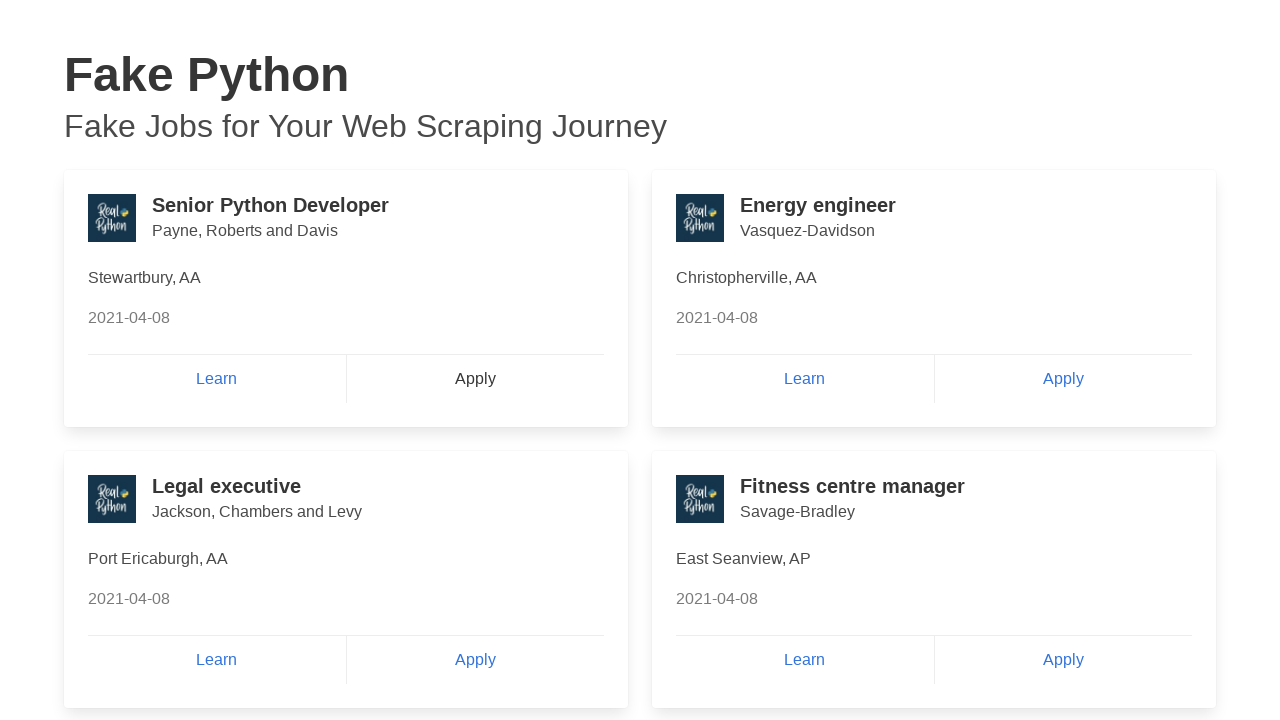

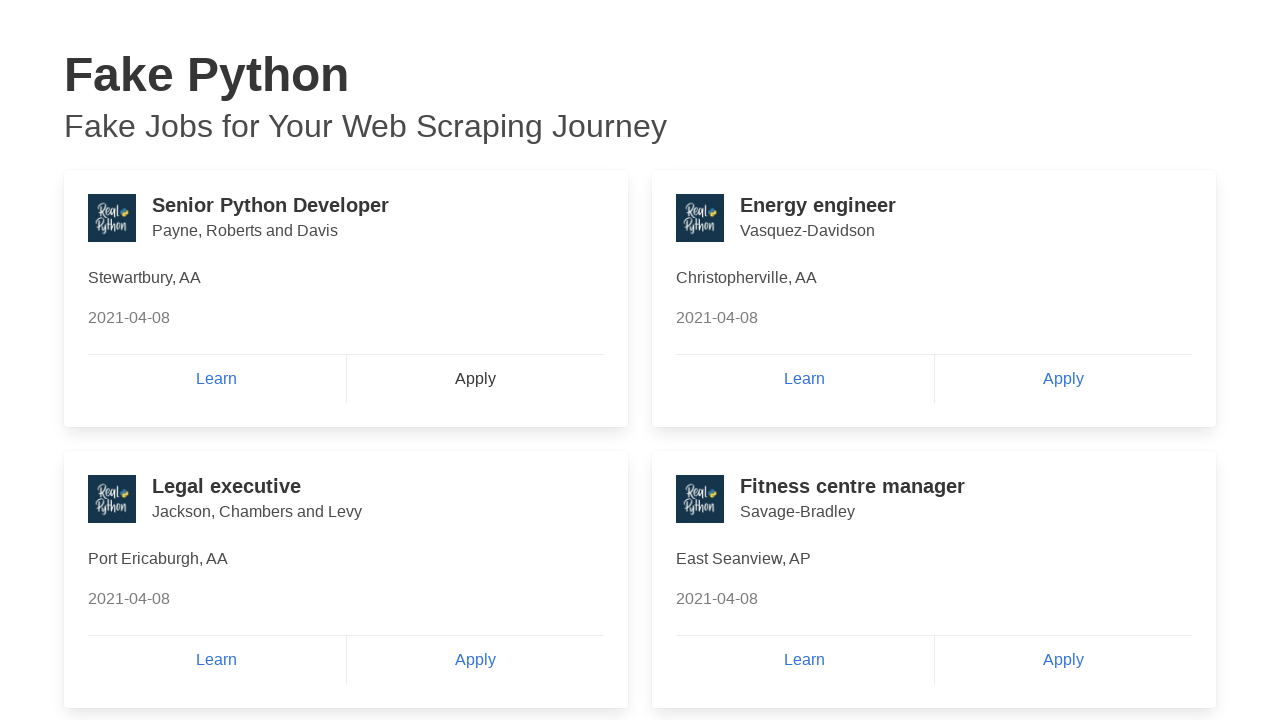